Tests entering 30 characters into all 4 answer fields and clicking Next to verify navigation to next question

Starting URL: https://shemsvcollege.github.io/Trivia/

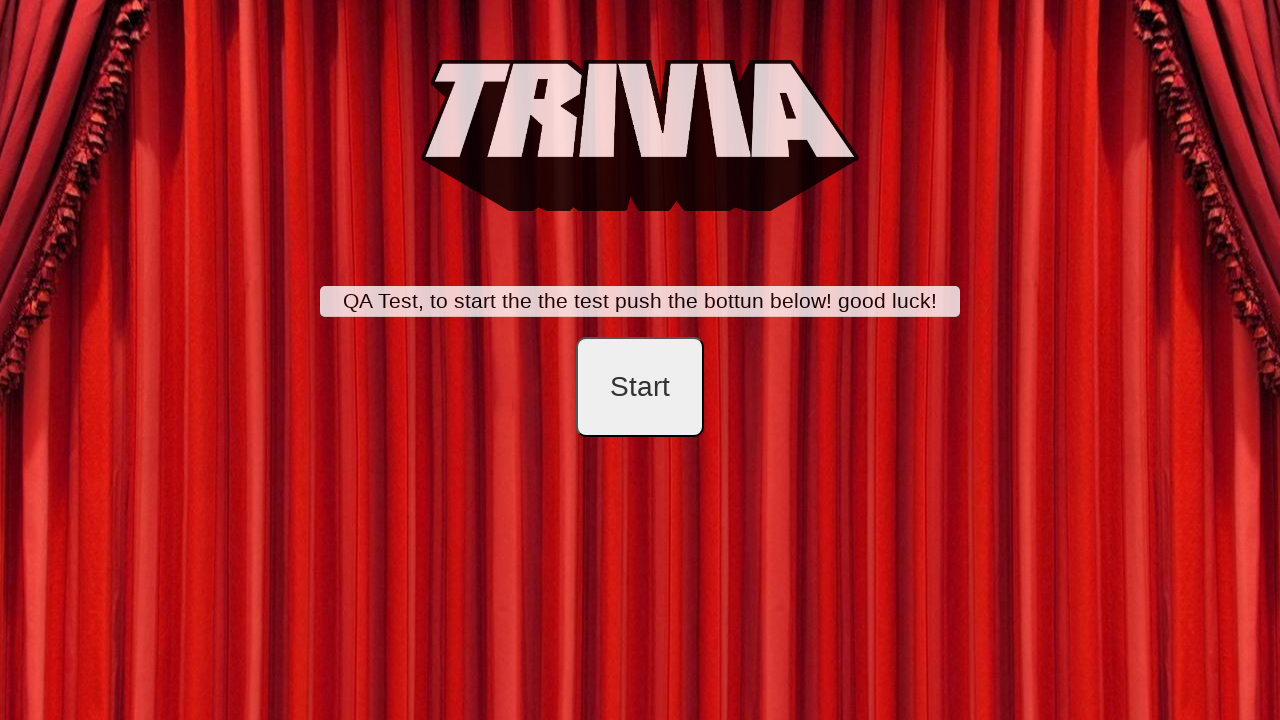

Clicked start button at (640, 387) on #startB
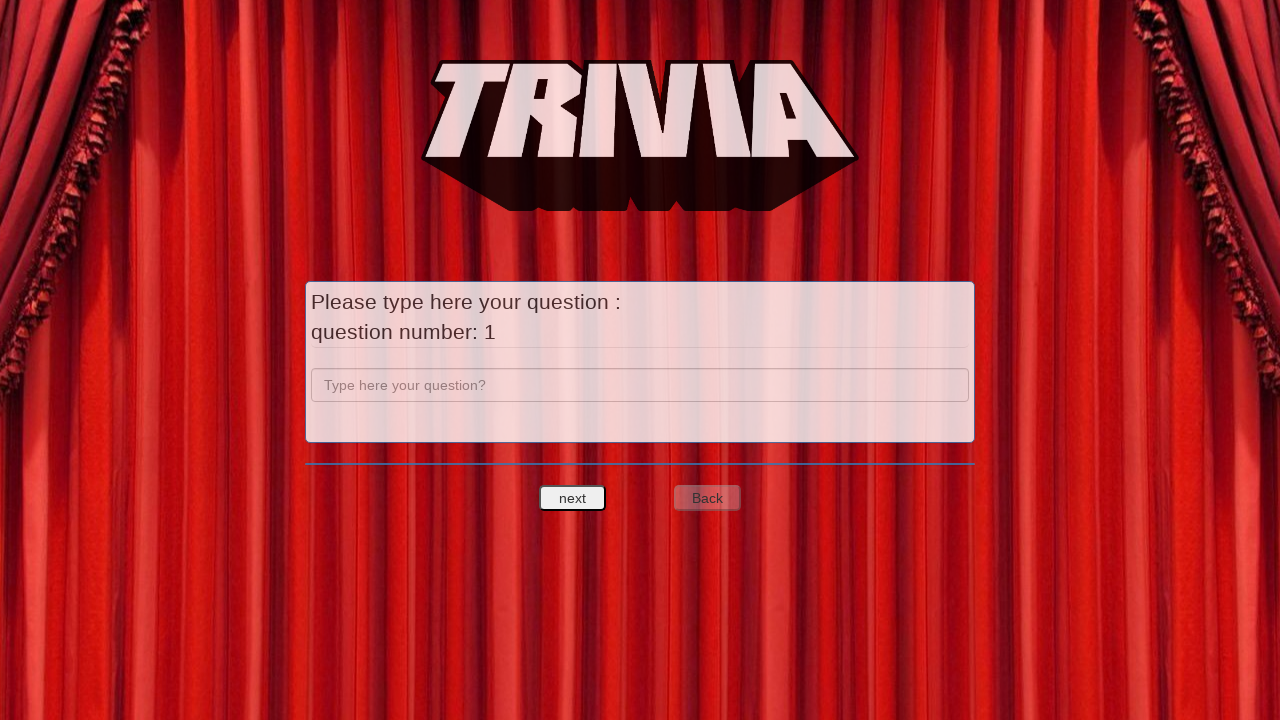

Filled question field with 'a' on input[name='question']
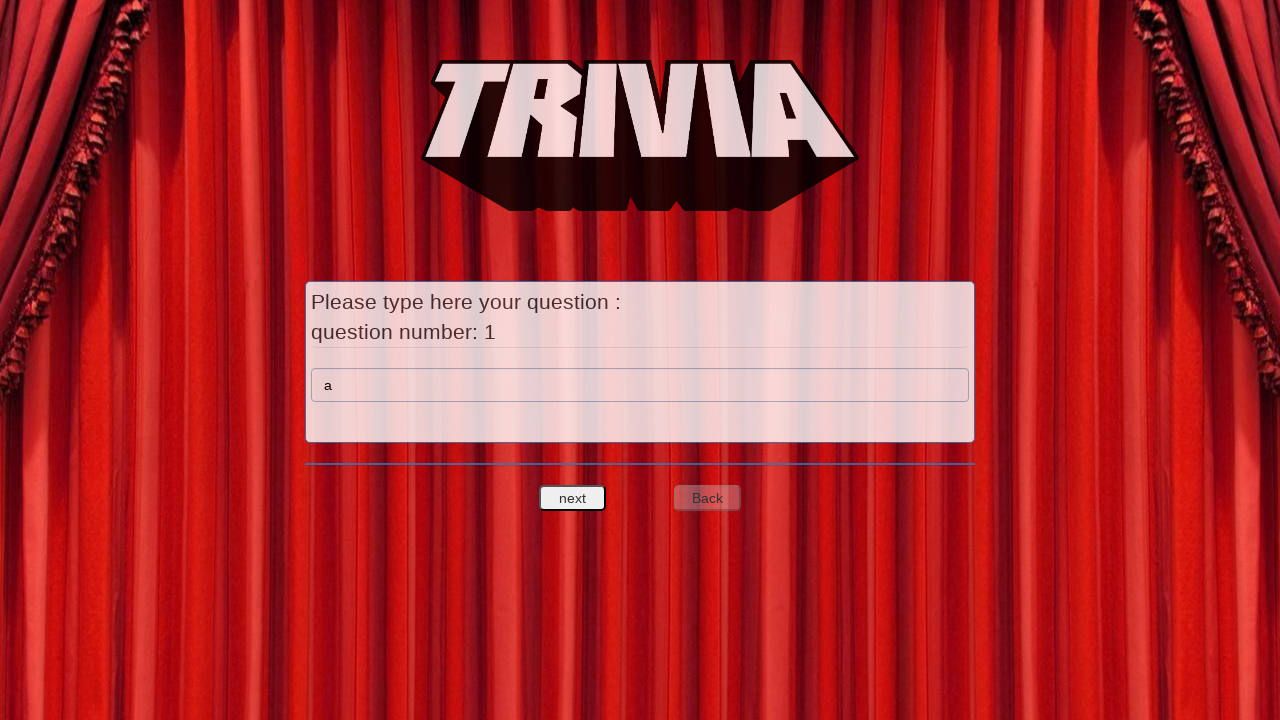

Clicked next question button to proceed to answer entry at (573, 498) on #nextquest
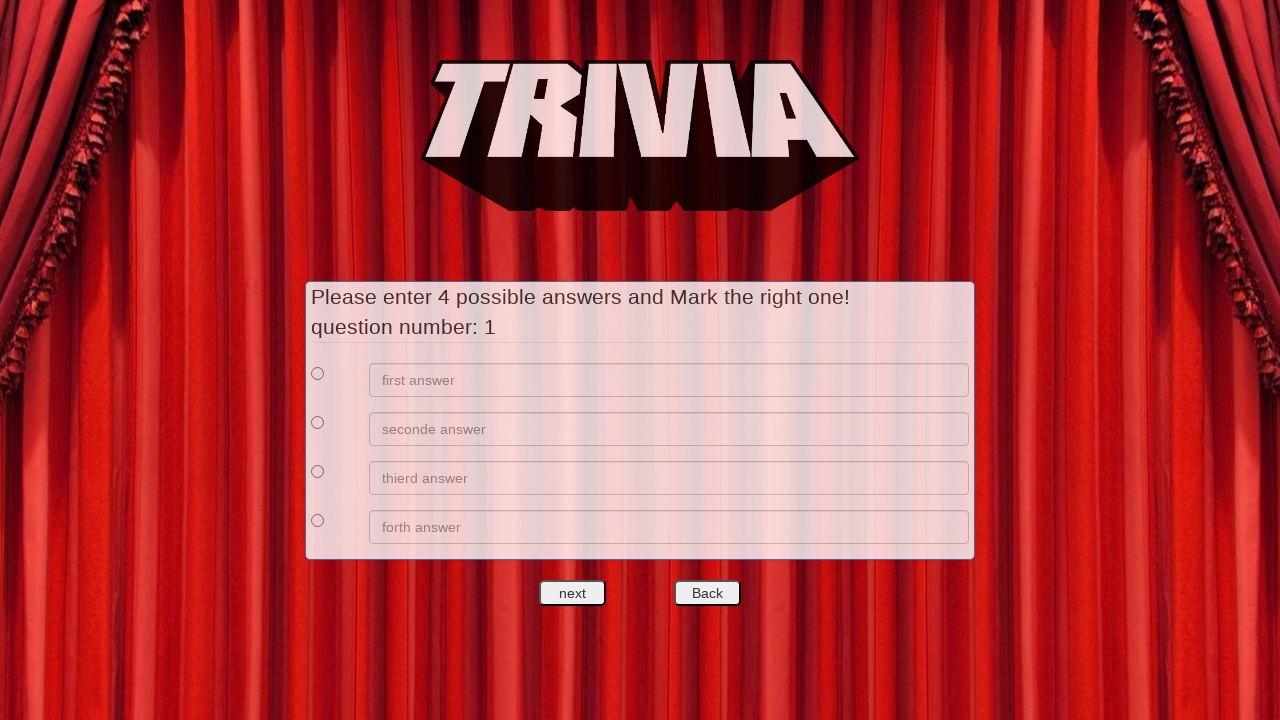

Filled first answer field with 30 'a' characters on //*[@id='answers']/div[1]/div[2]/input
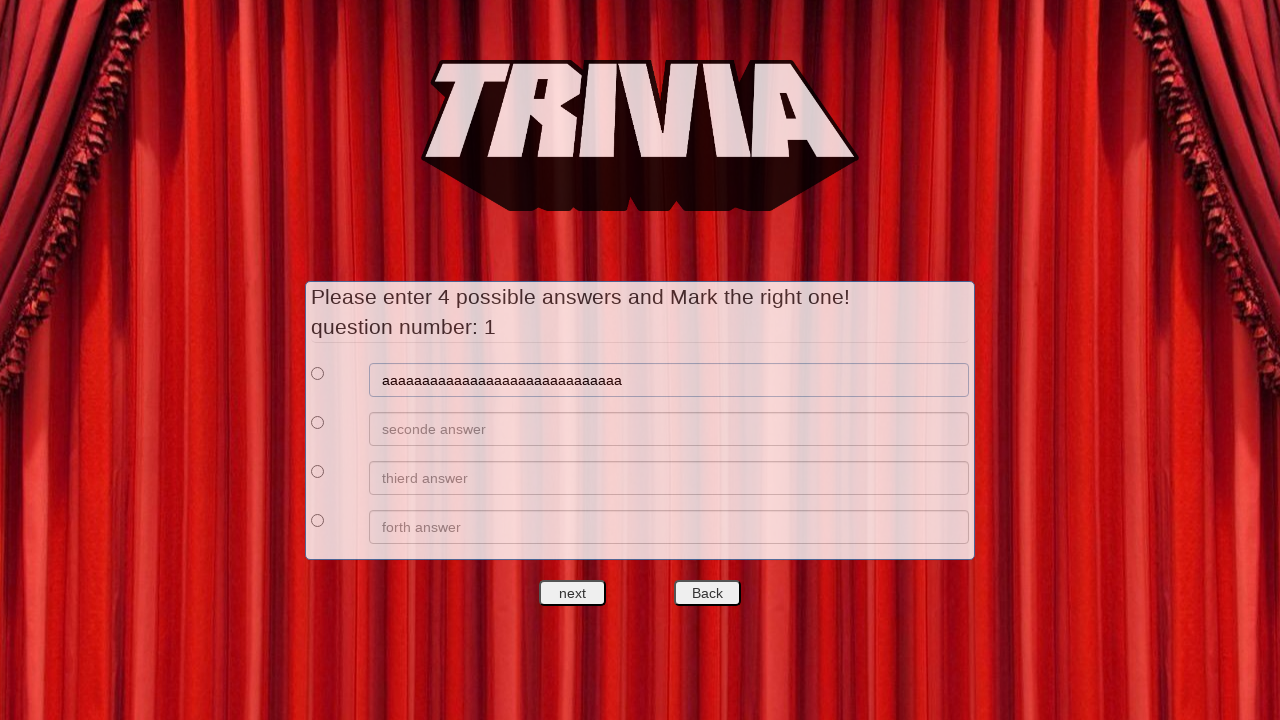

Filled second answer field with 30 'b' characters on //*[@id='answers']/div[2]/div[2]/input
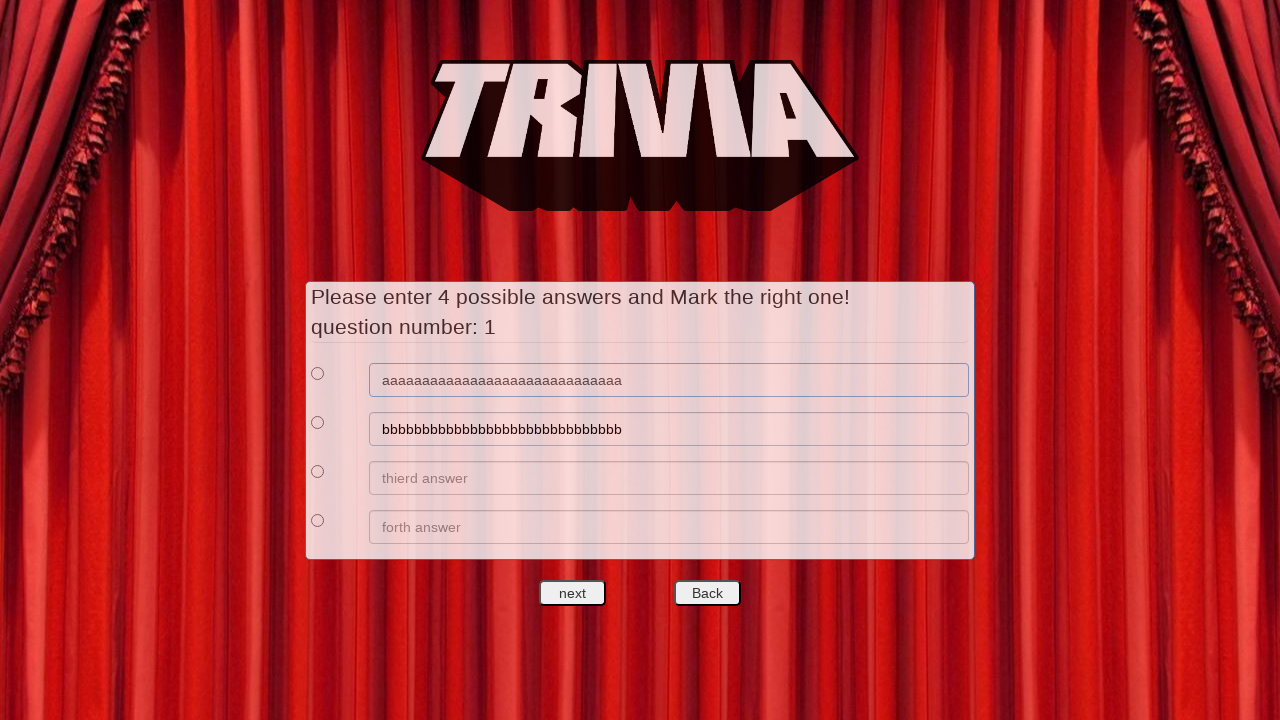

Filled third answer field with 30 'c' characters on //*[@id='answers']/div[3]/div[2]/input
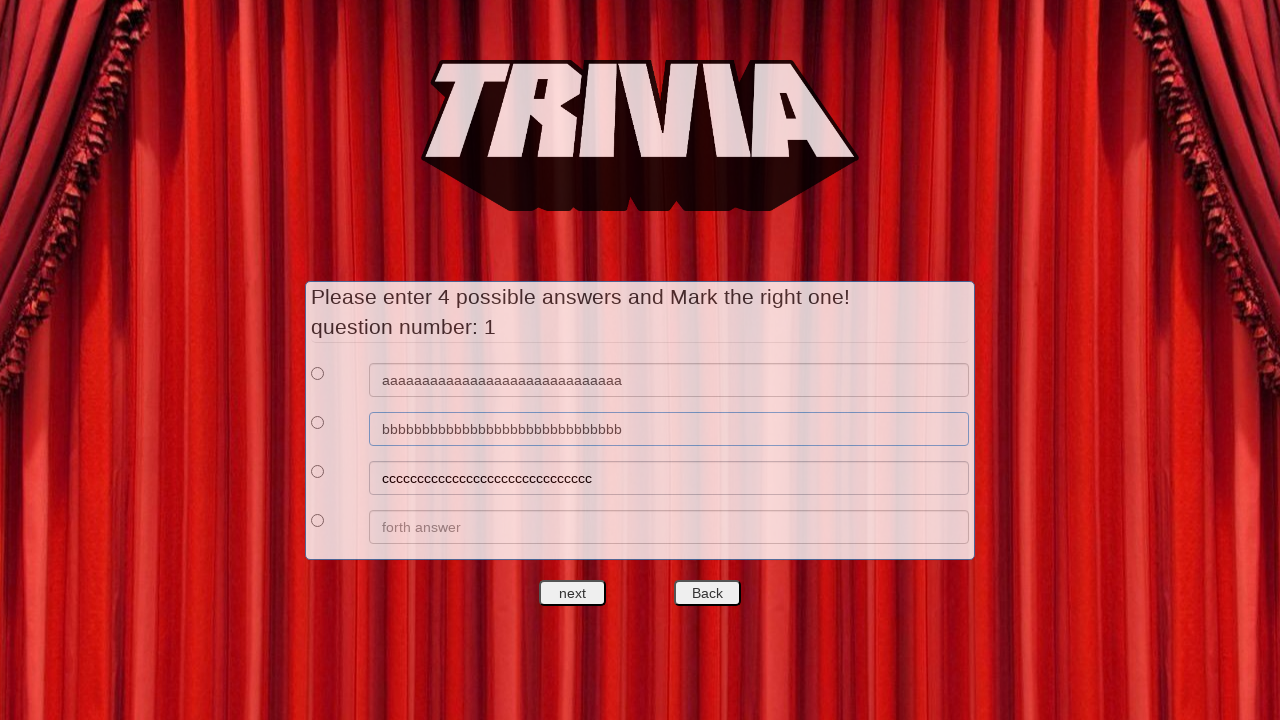

Filled fourth answer field with 30 'd' characters on //*[@id='answers']/div[4]/div[2]/input
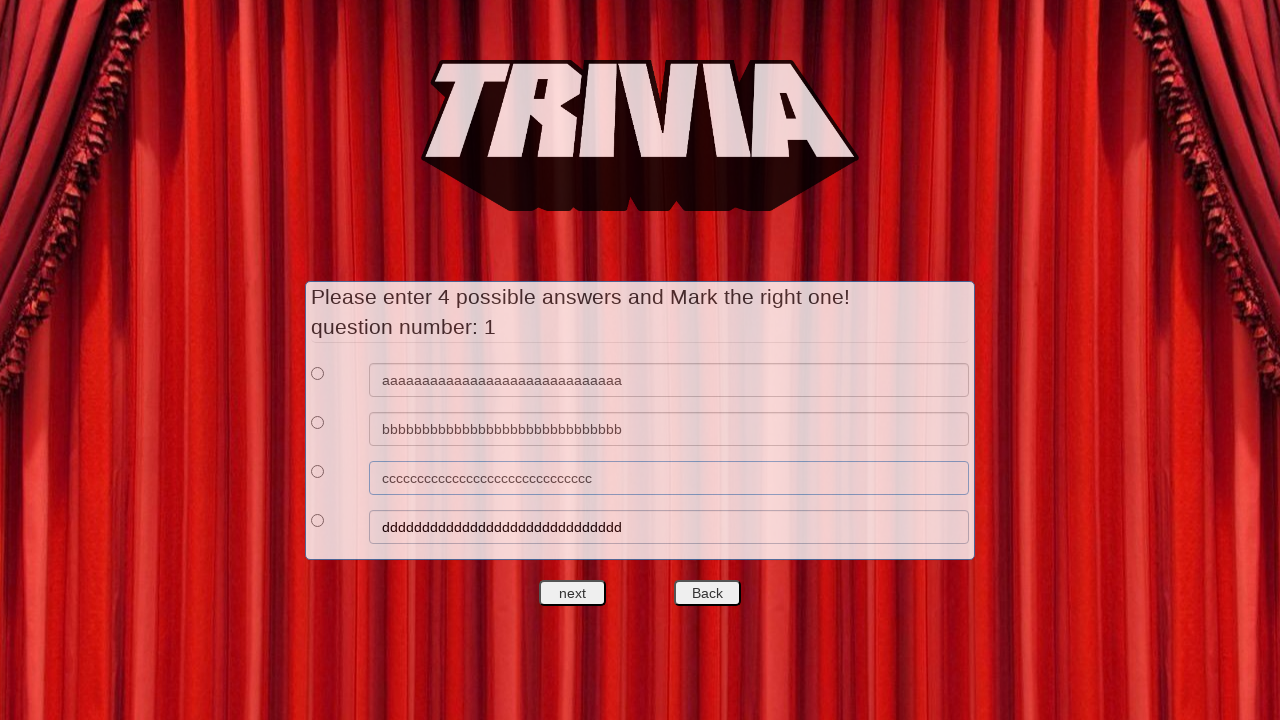

Selected first answer as correct by clicking radio button at (318, 373) on xpath=//*[@id='answers']/div[1]/div[1]/input
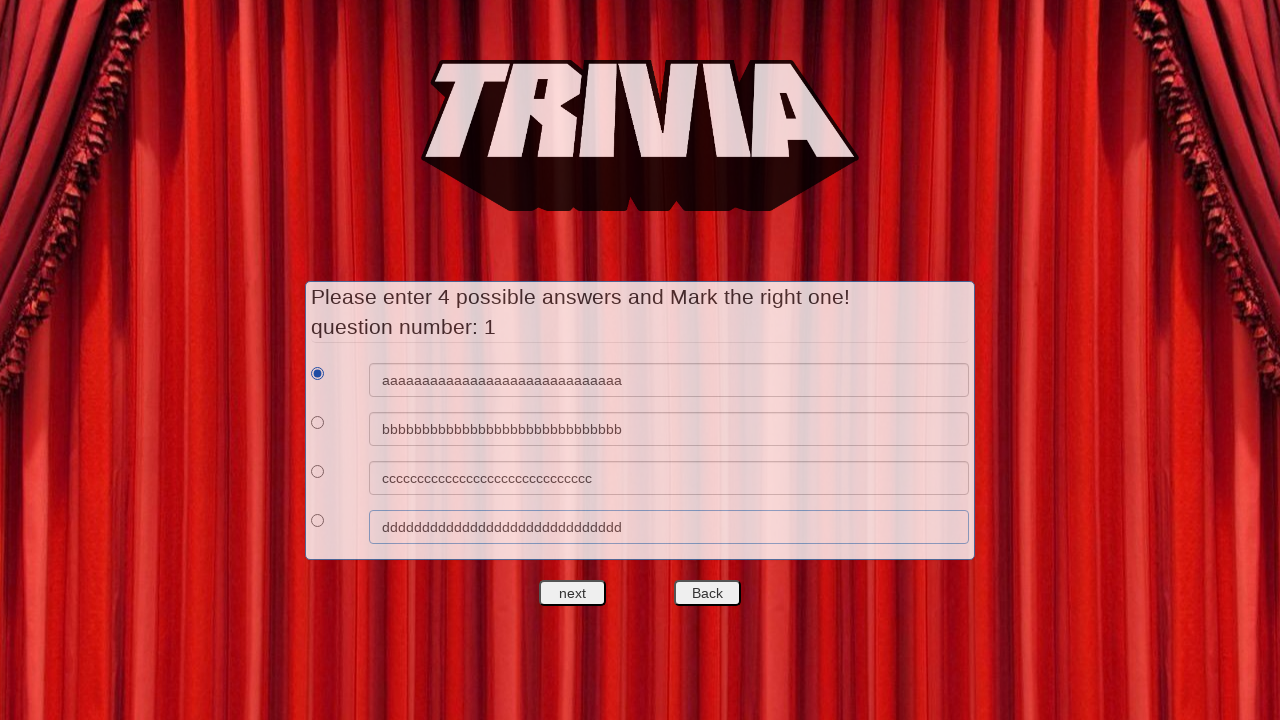

Clicked next question button to navigate to next question at (573, 593) on #nextquest
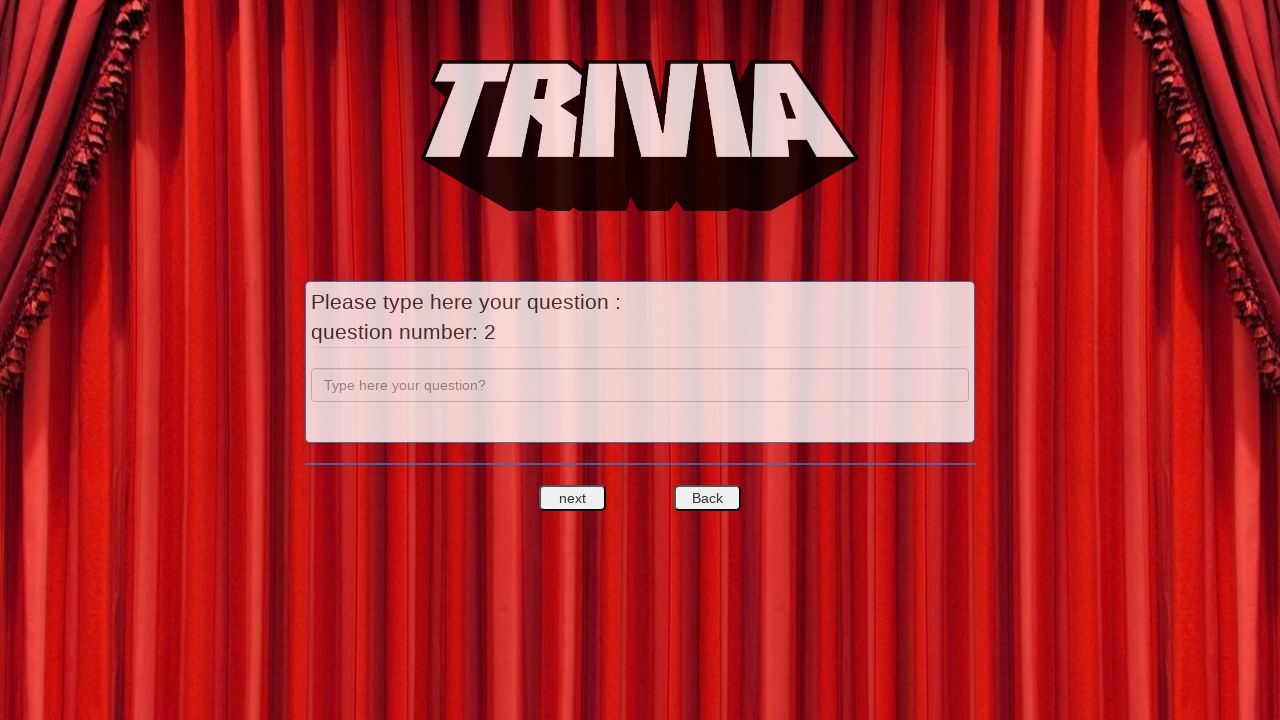

Verified question input field is visible on next question page
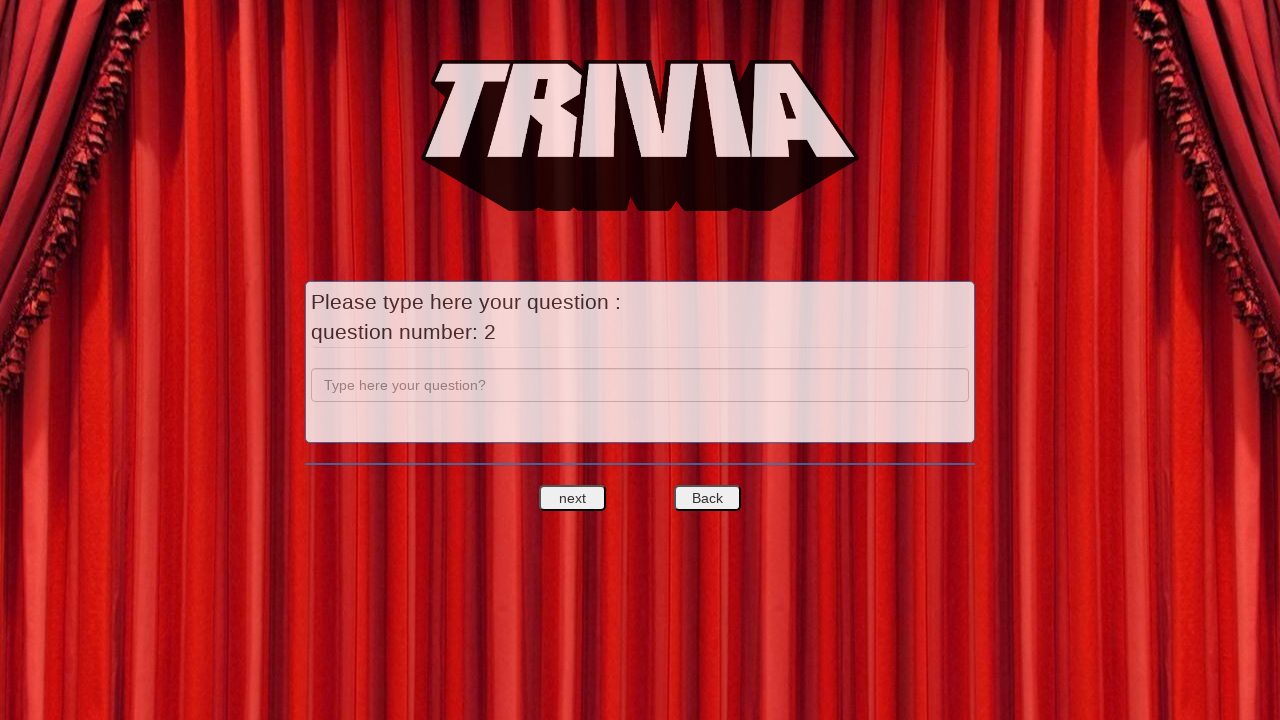

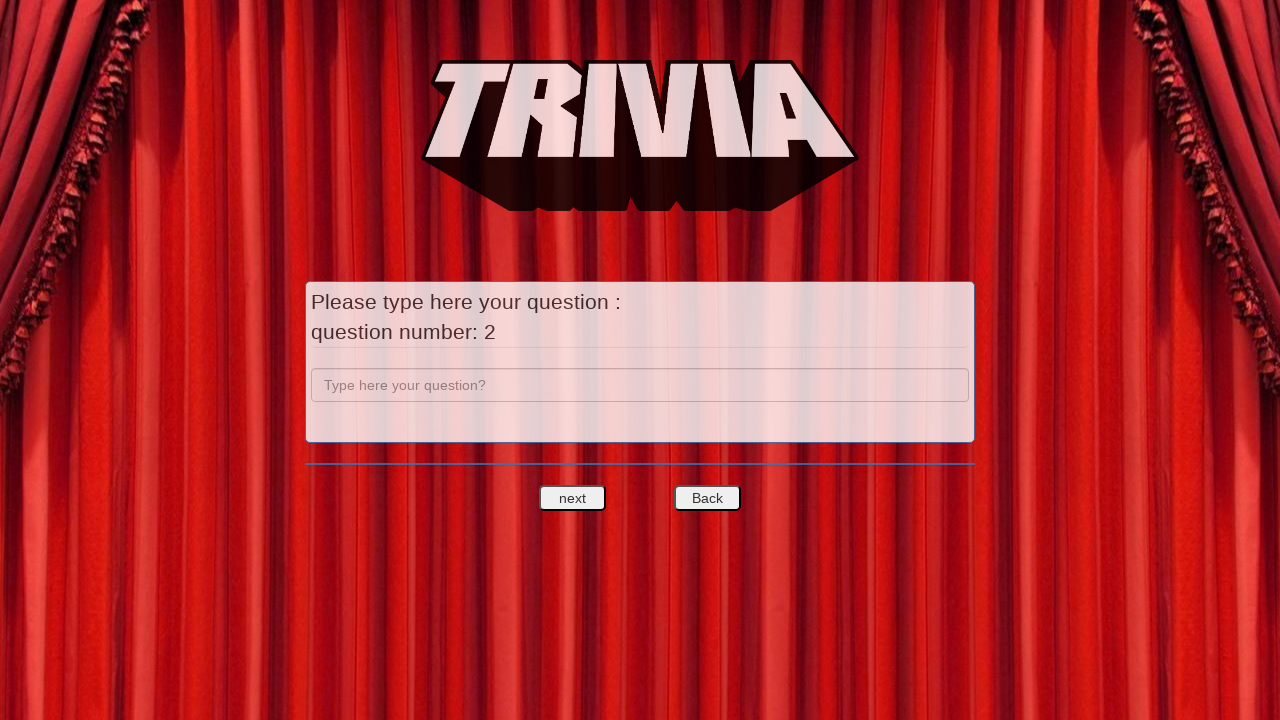